Navigates to Swarthmore College course catalog, clicks on a department link, waits for course listings to load, then clicks on a course to expand its details.

Starting URL: https://catalog.swarthmore.edu/content.php?catoid=7&navoid=194

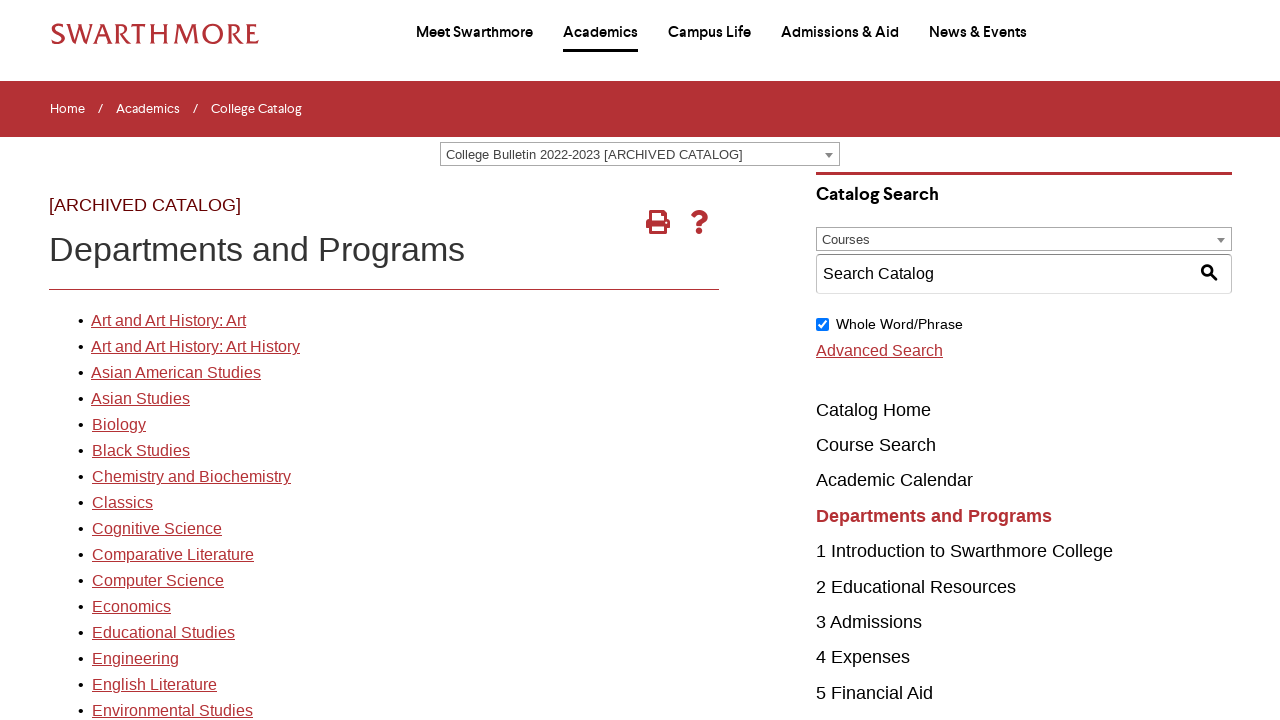

Navigated to Swarthmore College course catalog
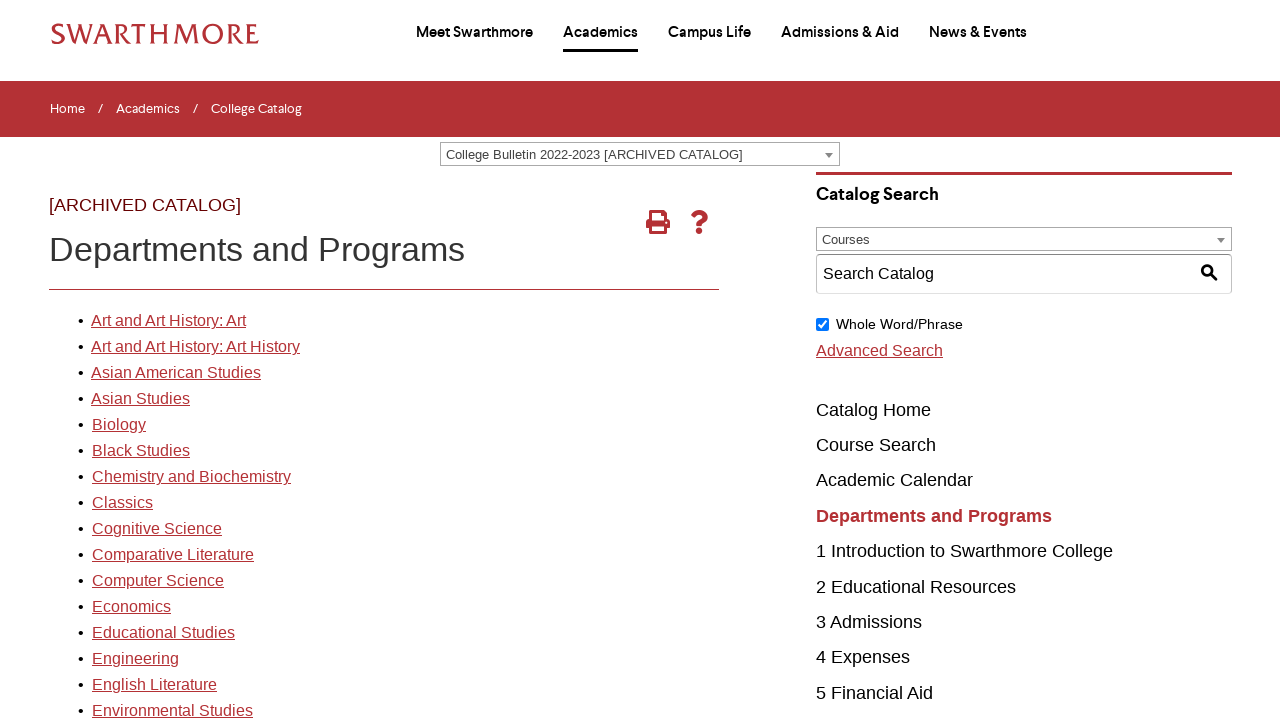

Clicked on the first department link at (168, 321) on xpath=//*[@id="gateway-page"]/body/table/tbody/tr[3]/td[1]/table/tbody/tr[2]/td[
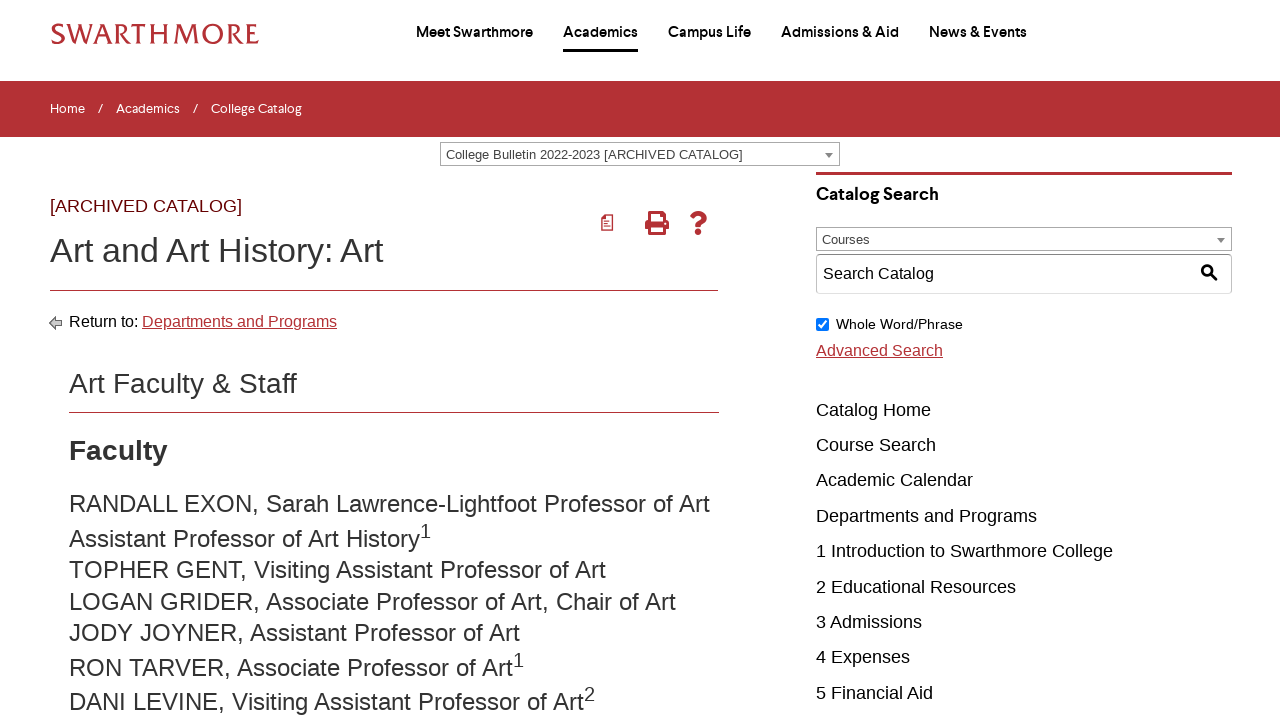

Course listings loaded successfully
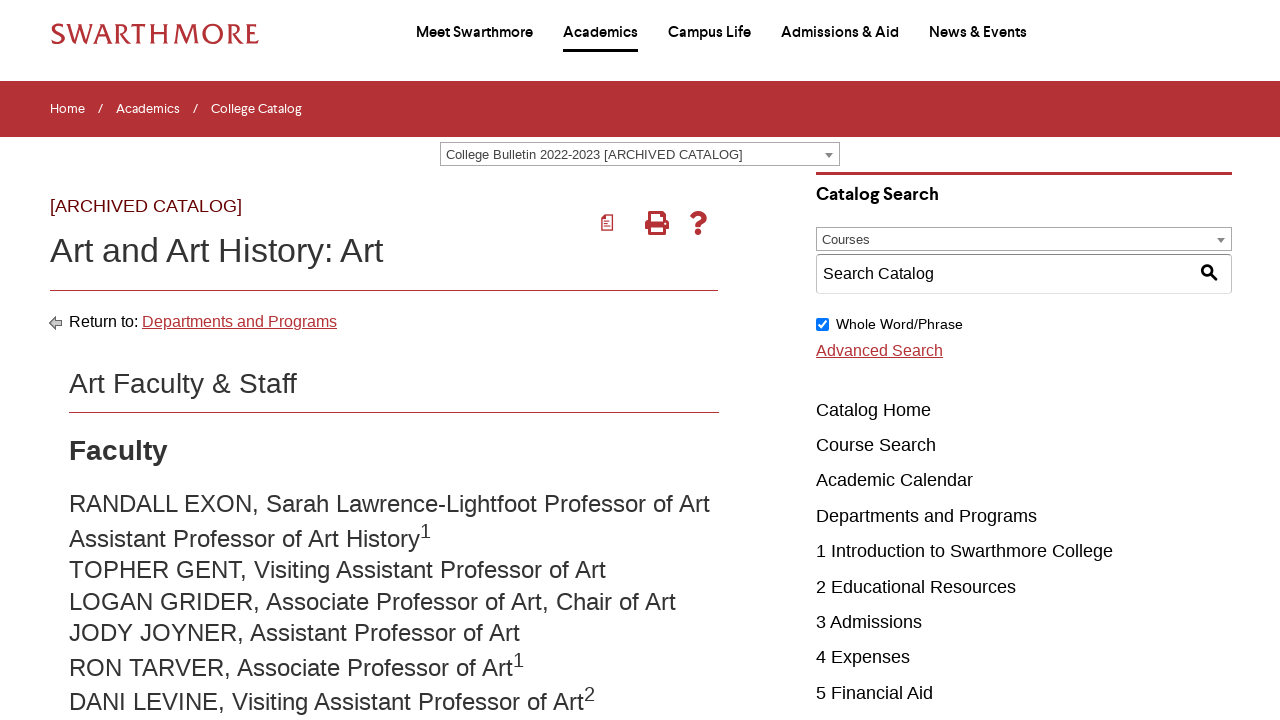

Clicked on the first course to expand its details at (409, 360) on .acalog-course >> nth=0
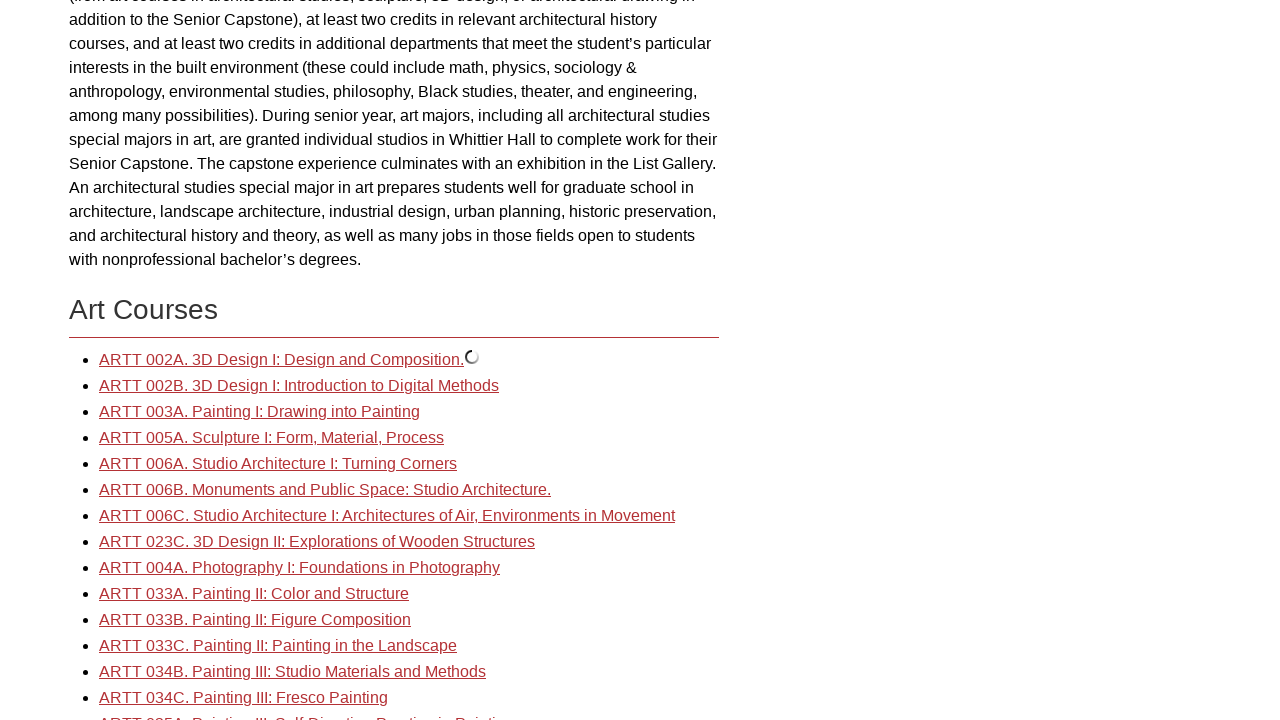

Course details link became visible
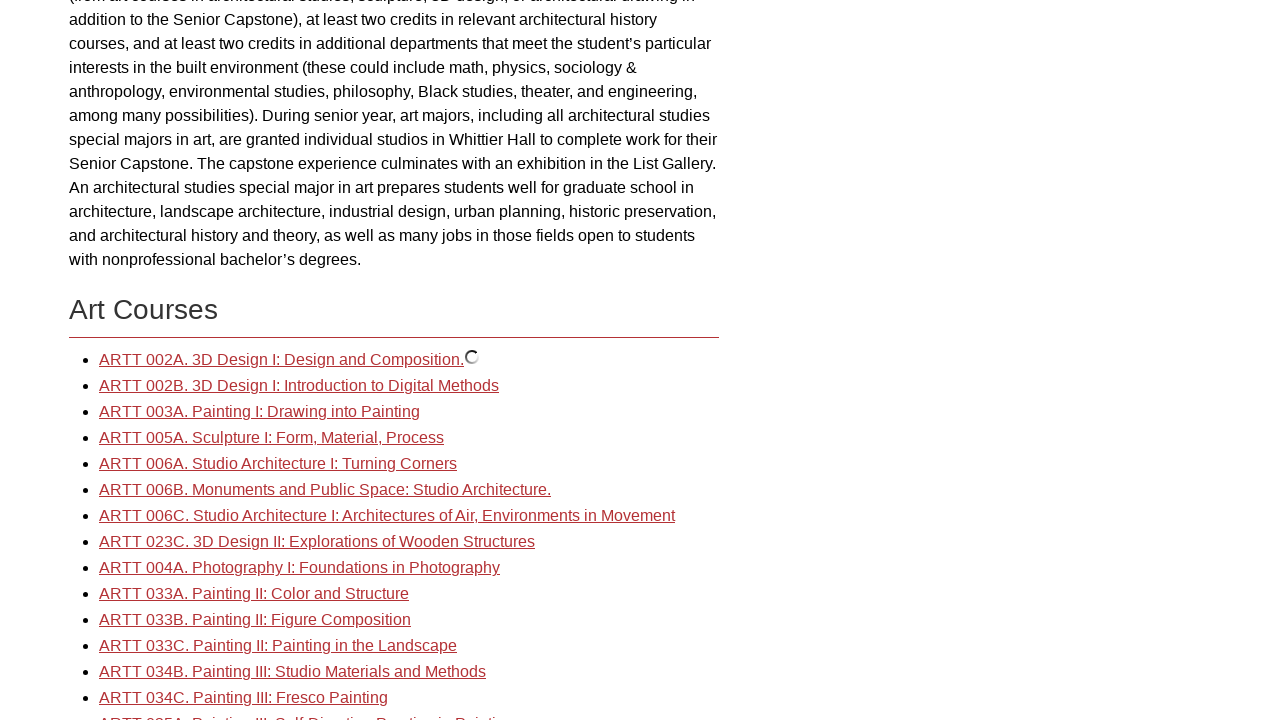

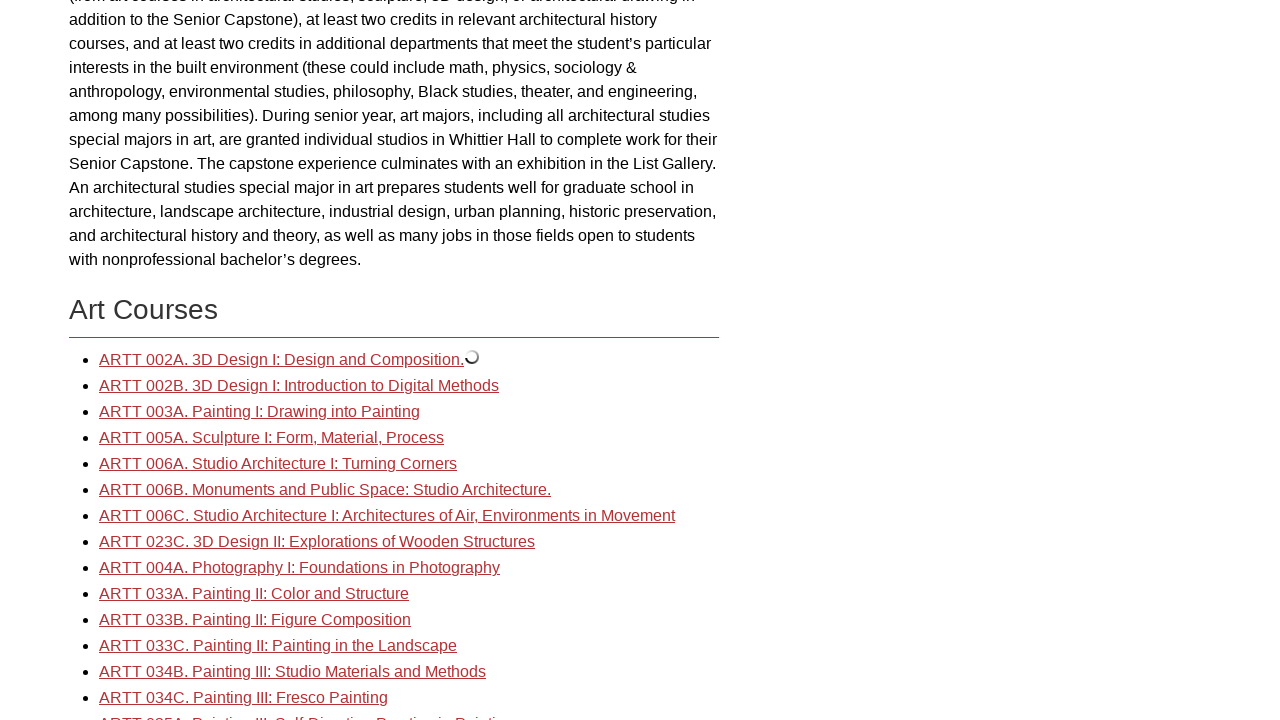